Tests navigation on the-internet.herokuapp.com by verifying the "Context Menu" link is displayed and clicking on it to navigate to that page.

Starting URL: http://the-internet.herokuapp.com/

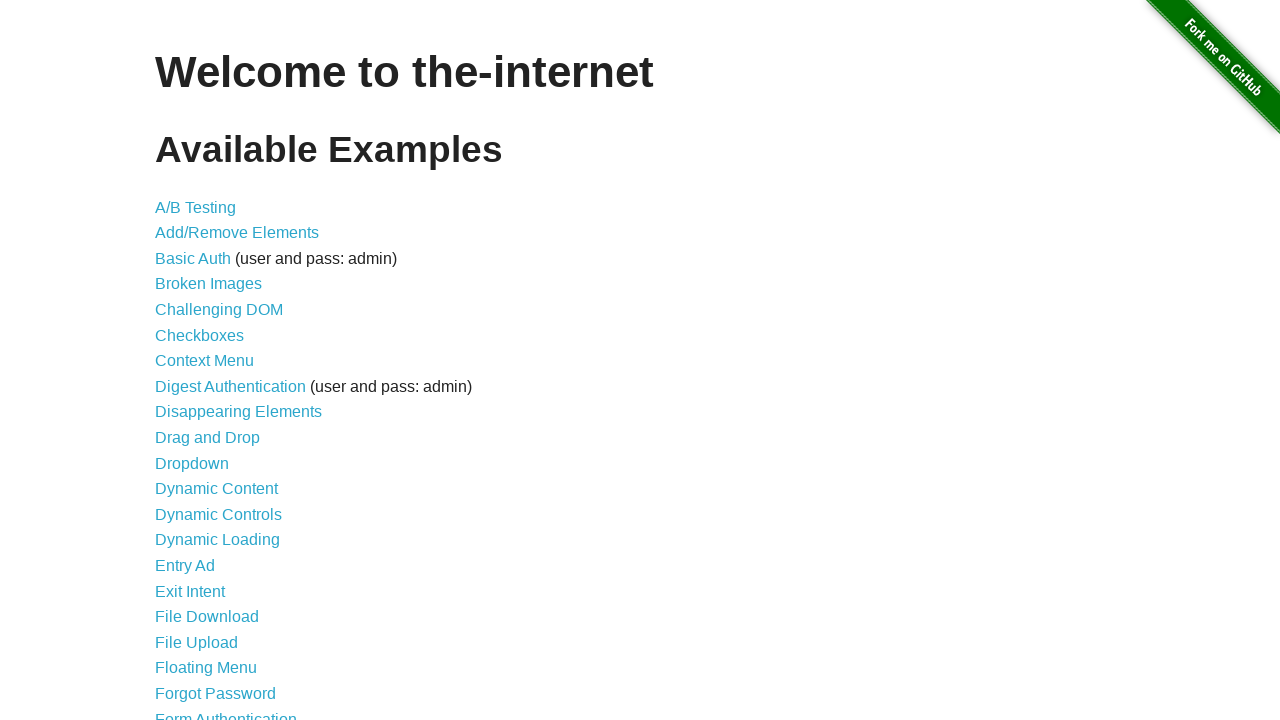

Located the Context Menu link element
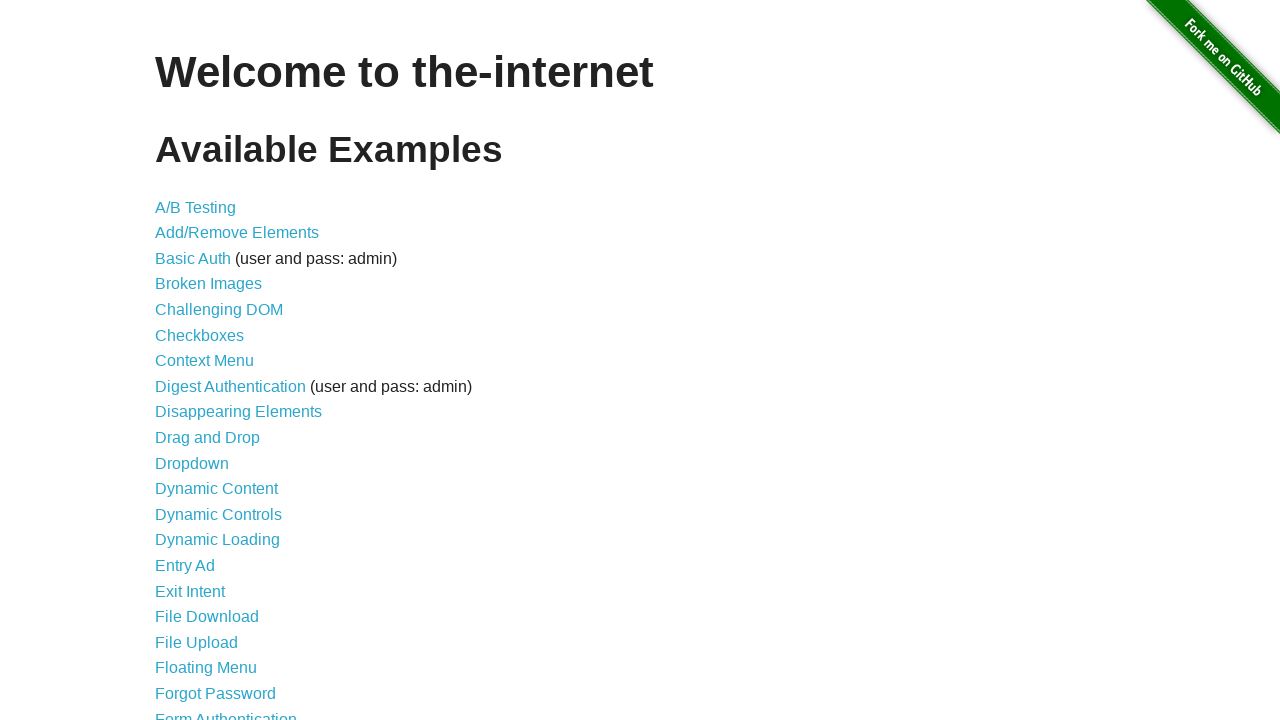

Verified Context Menu link is visible
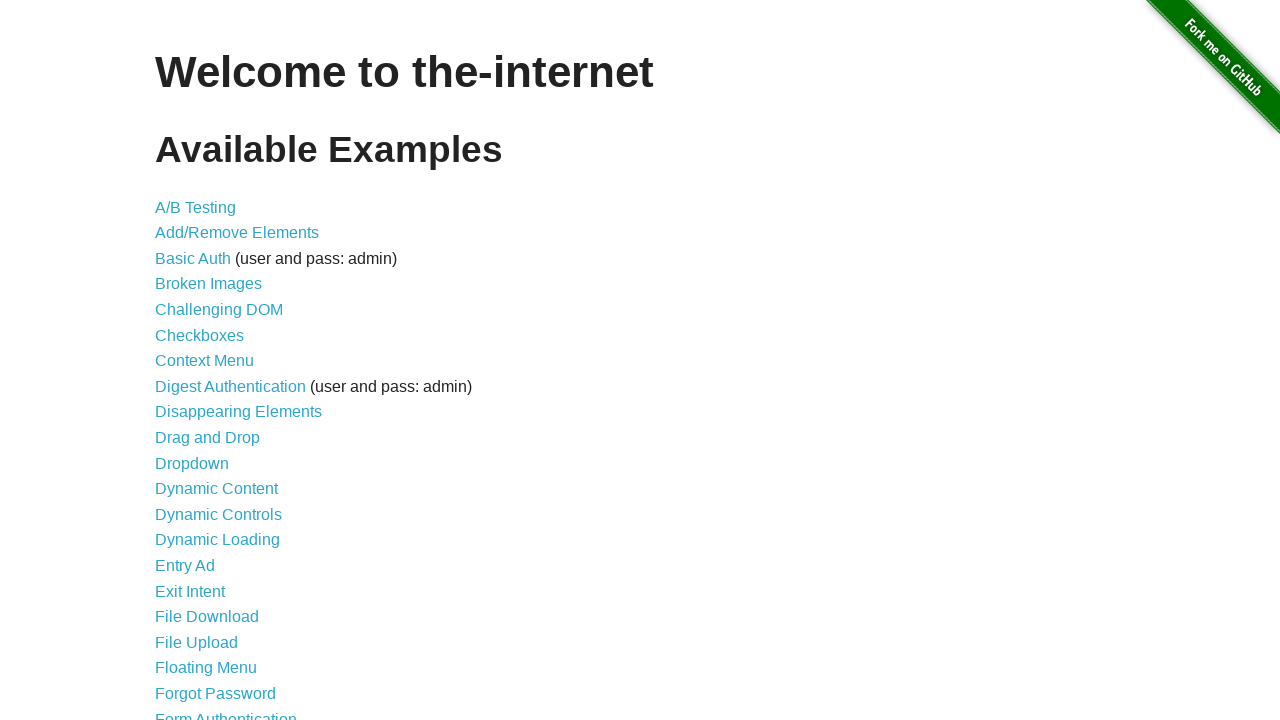

Clicked the Context Menu link at (204, 361) on text=Context Menu
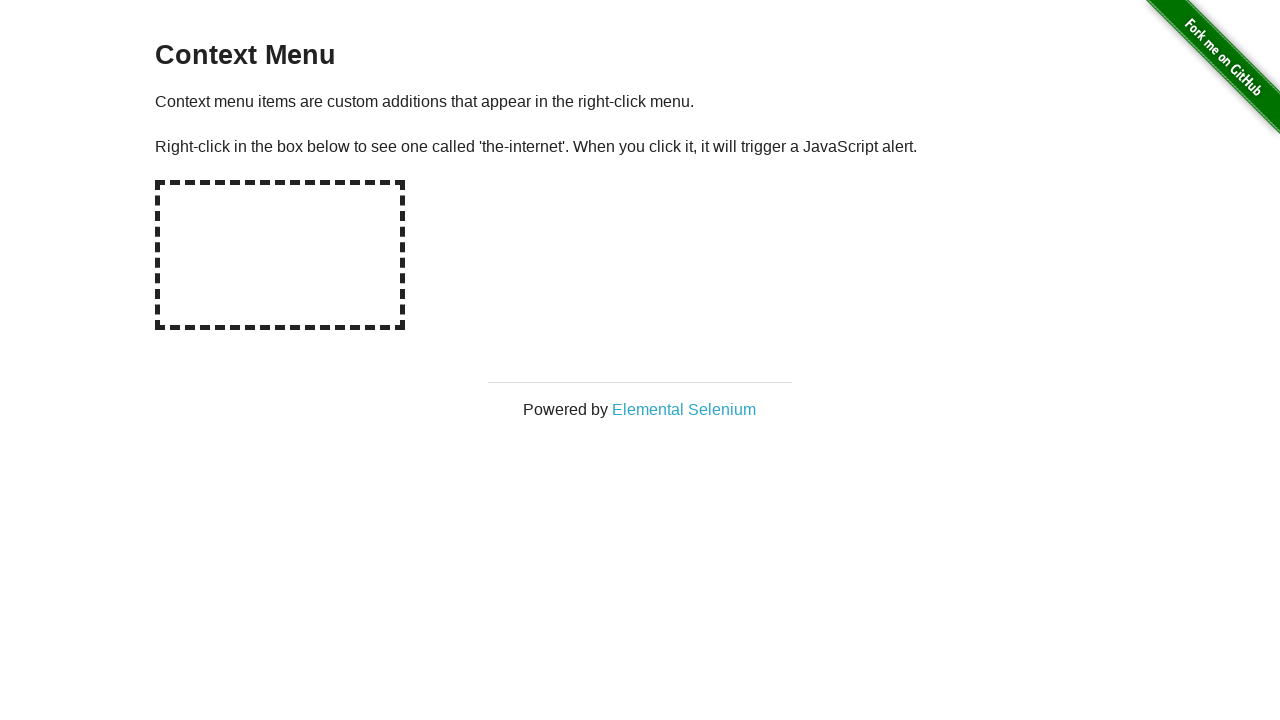

Navigation to Context Menu page completed
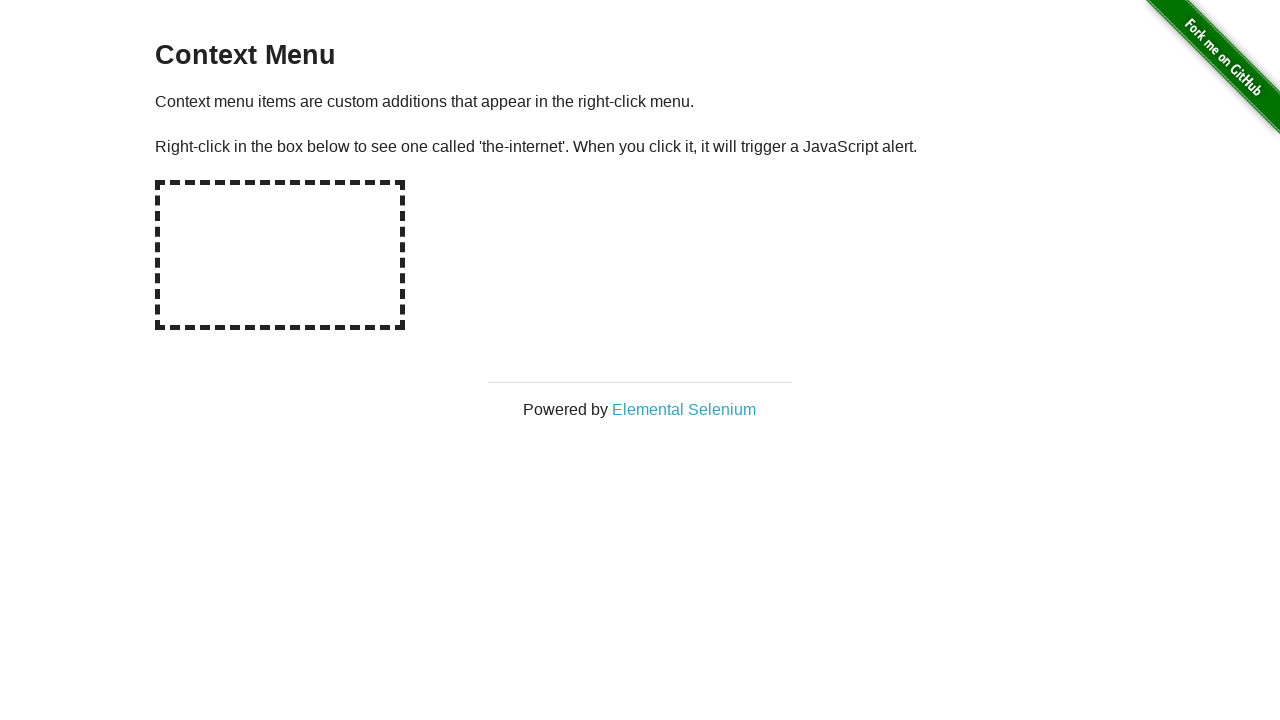

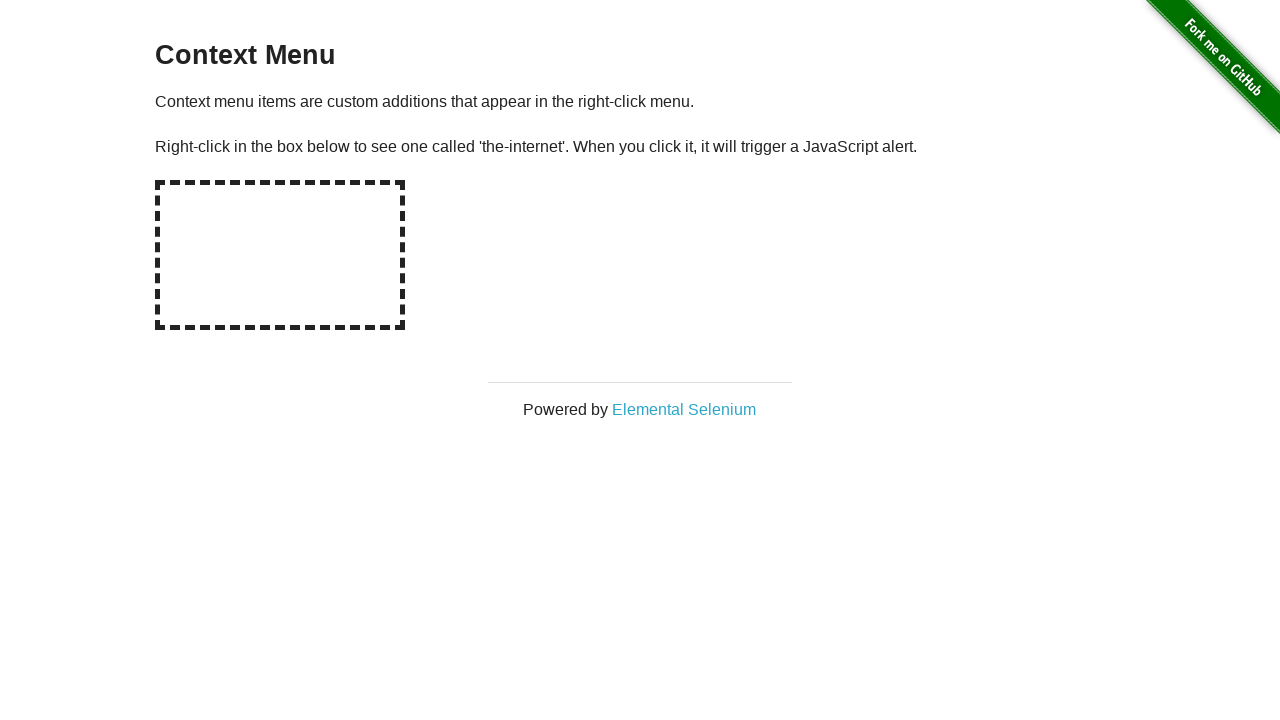